Visual regression test that navigates to the Playwright languages documentation page and captures a screenshot for visual comparison

Starting URL: https://playwright.dev/docs/languages

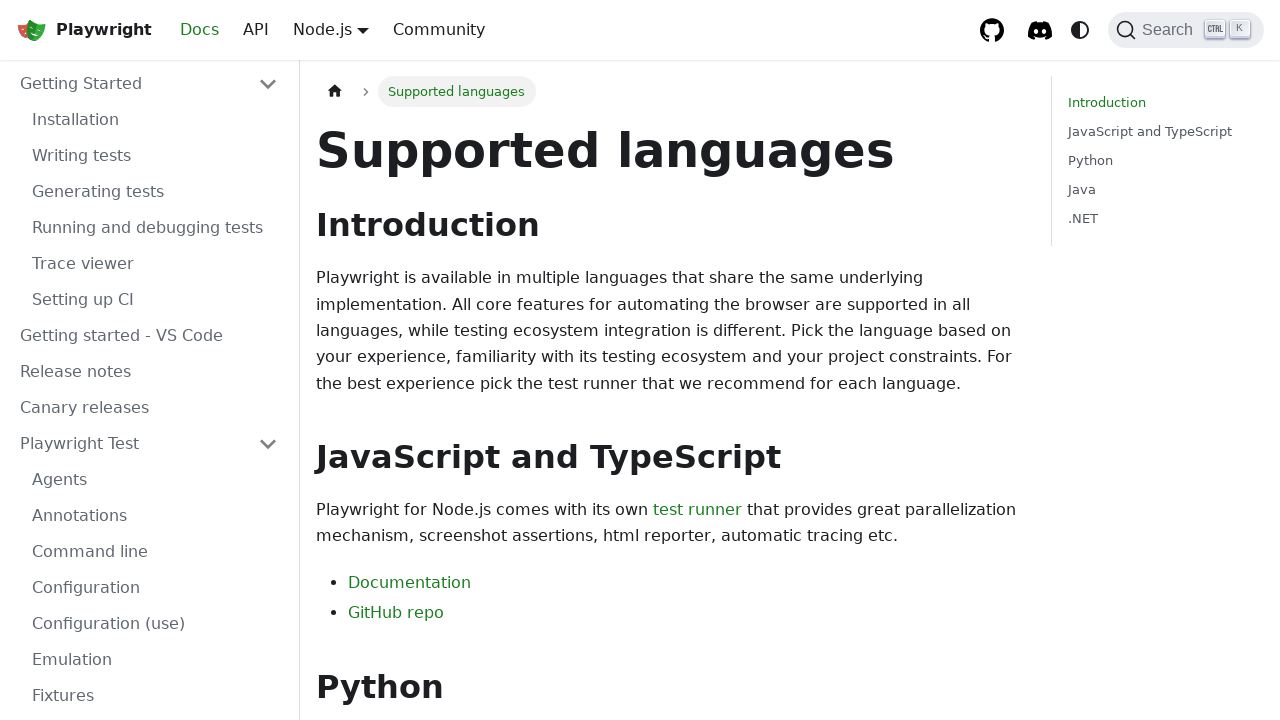

Navigated to Playwright languages documentation page
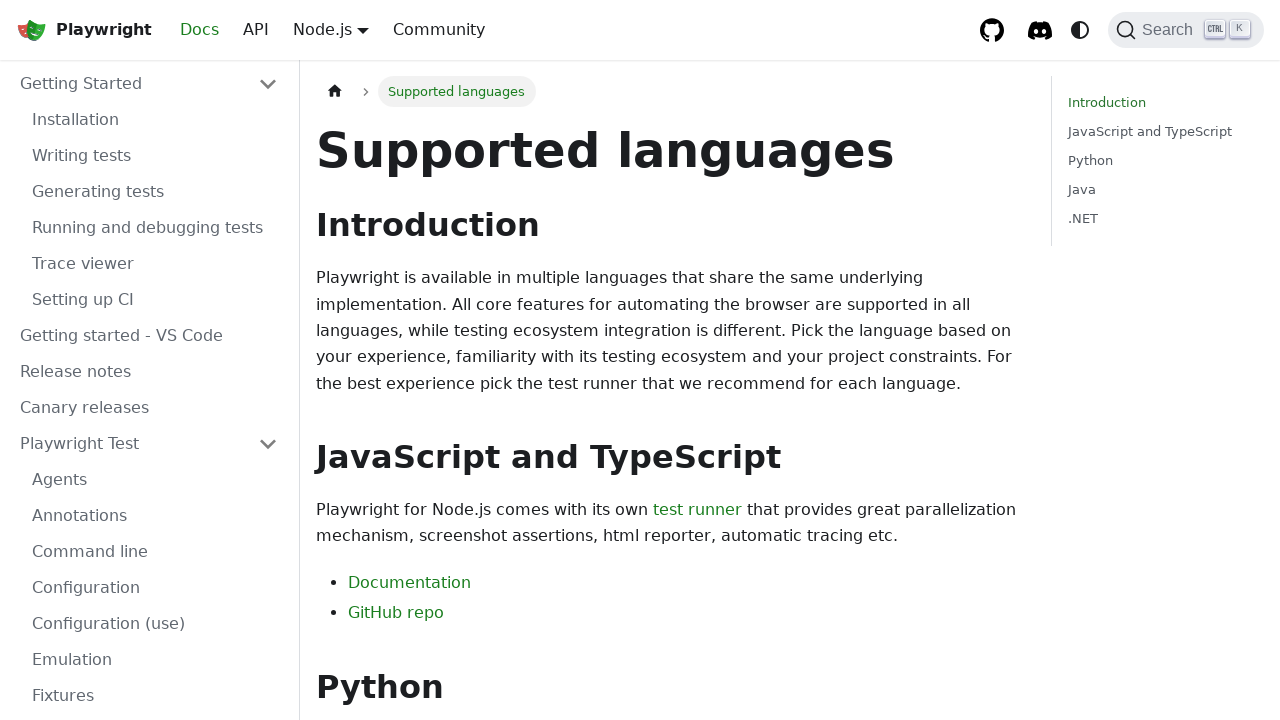

Page fully loaded - network idle state reached
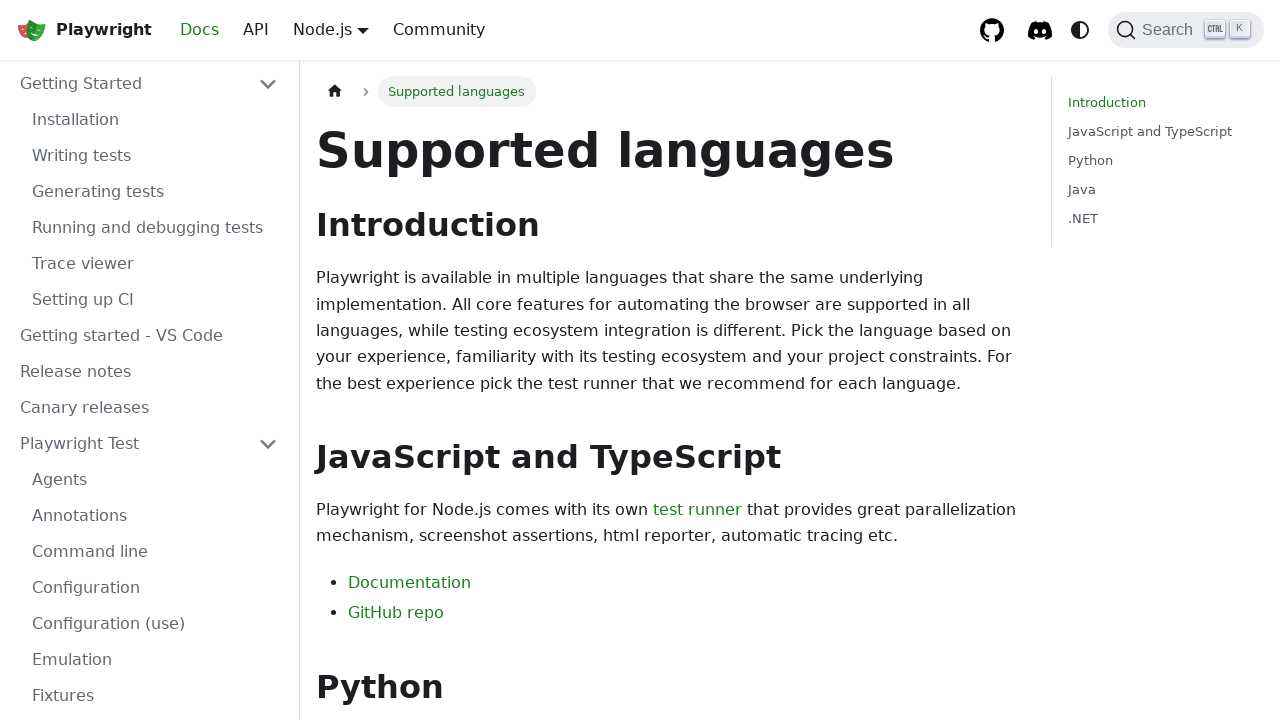

Captured screenshot for visual regression comparison
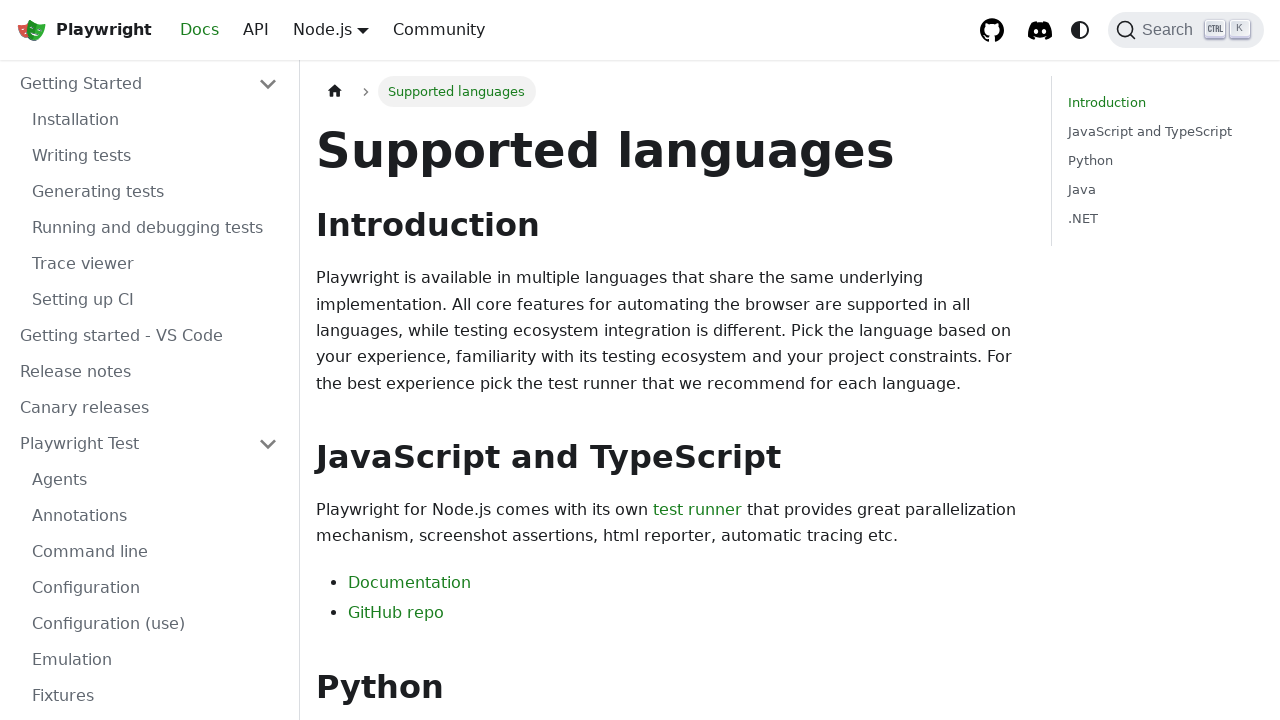

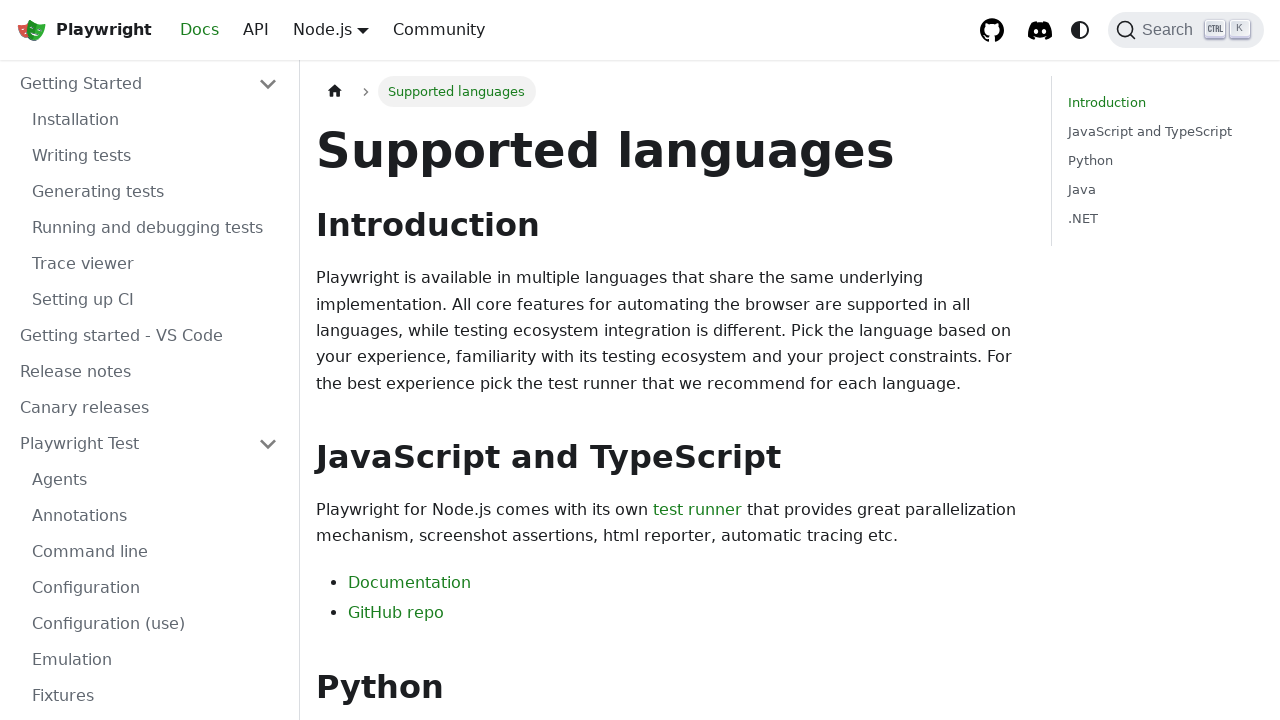